Tests different click interactions on buttons including double-click and right-click (context click) actions

Starting URL: https://demoqa.com/buttons

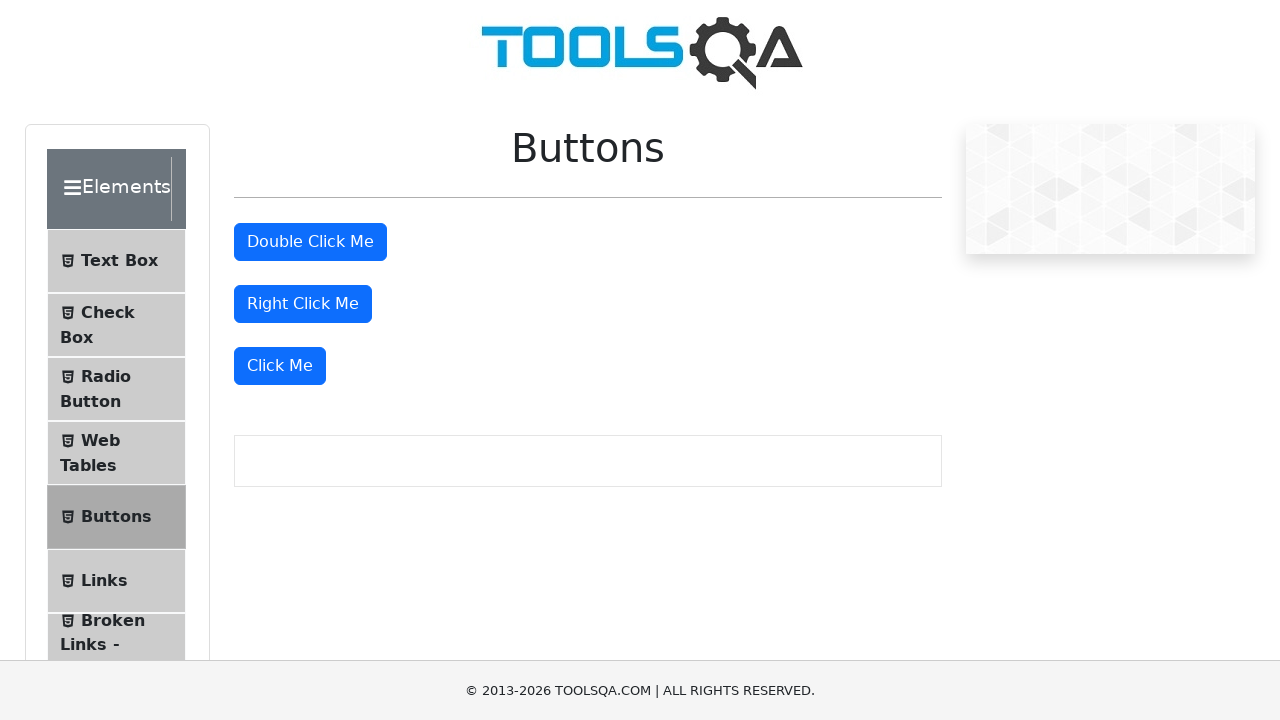

Double-clicked the double click button at (310, 242) on xpath=//*[@id="doubleClickBtn"]
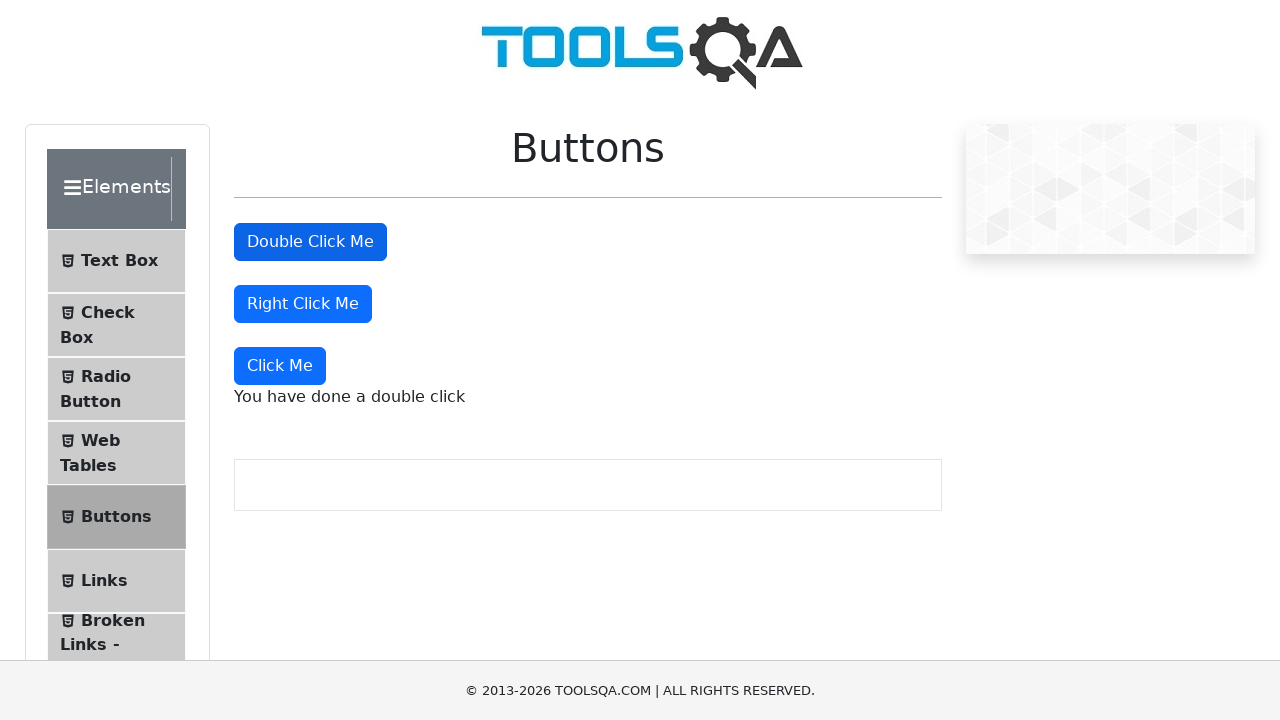

Right-clicked the right click button at (303, 304) on //*[@id="rightClickBtn"]
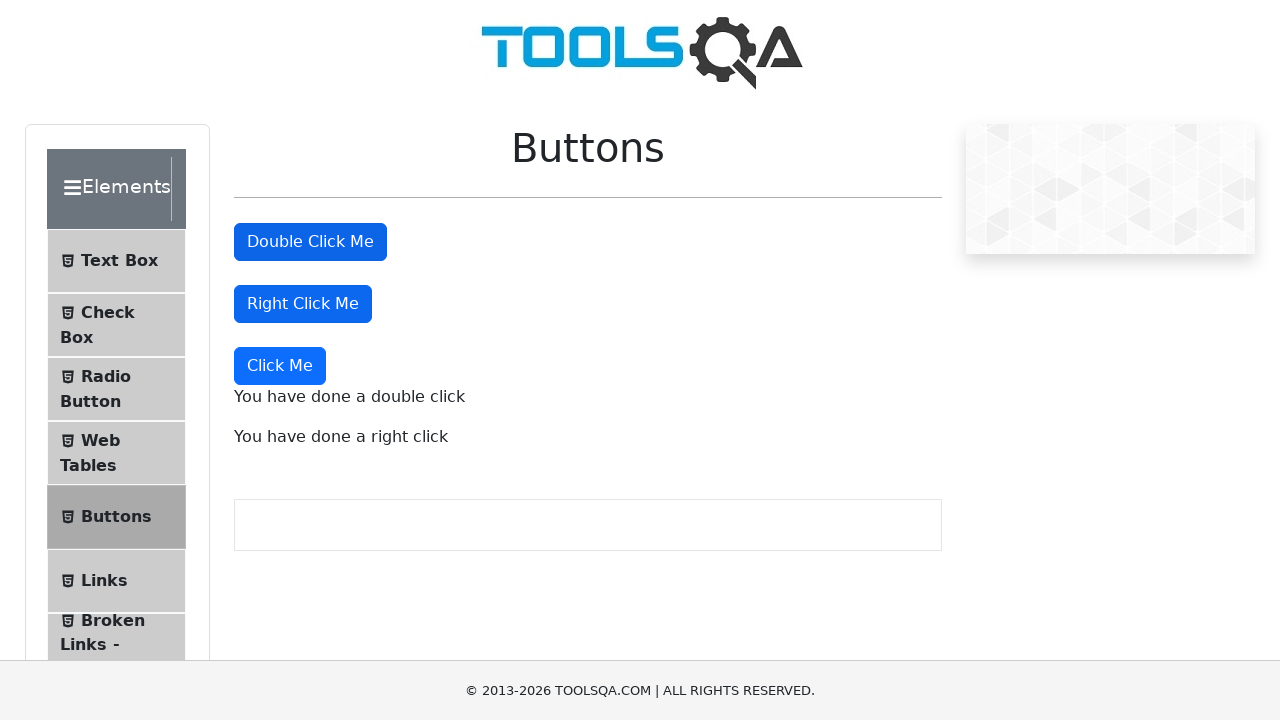

Waited for result messages to appear
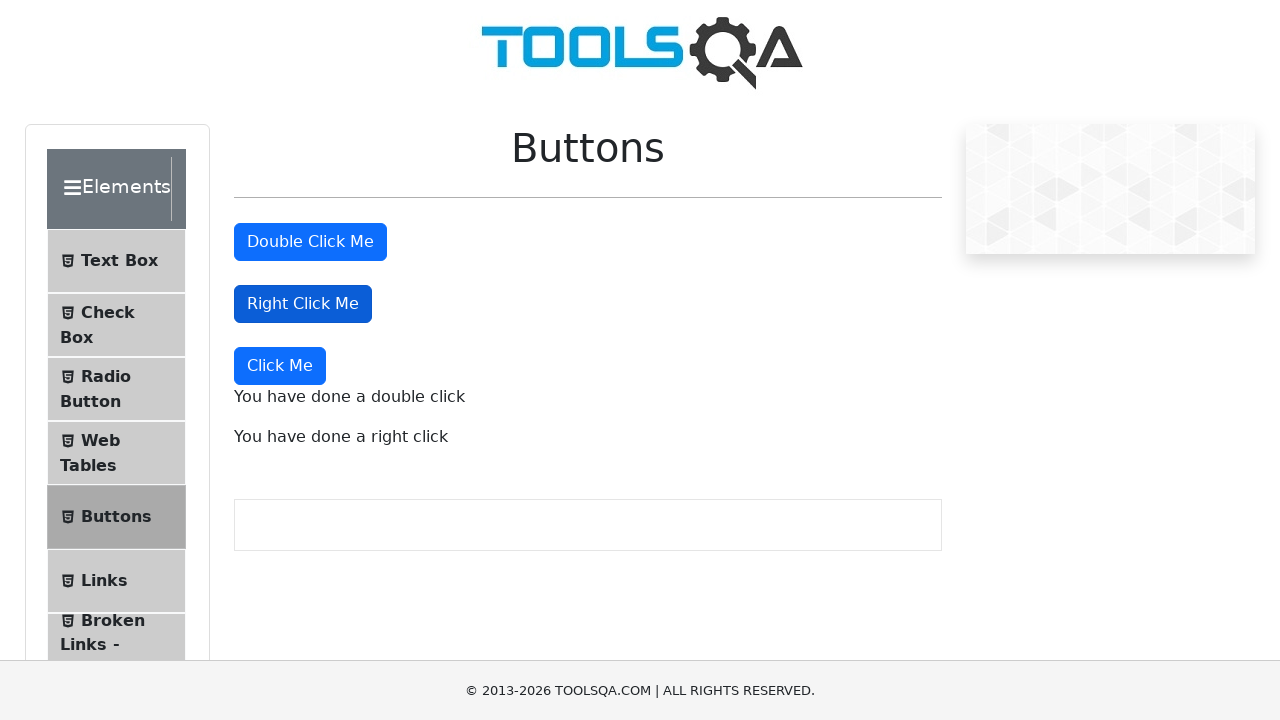

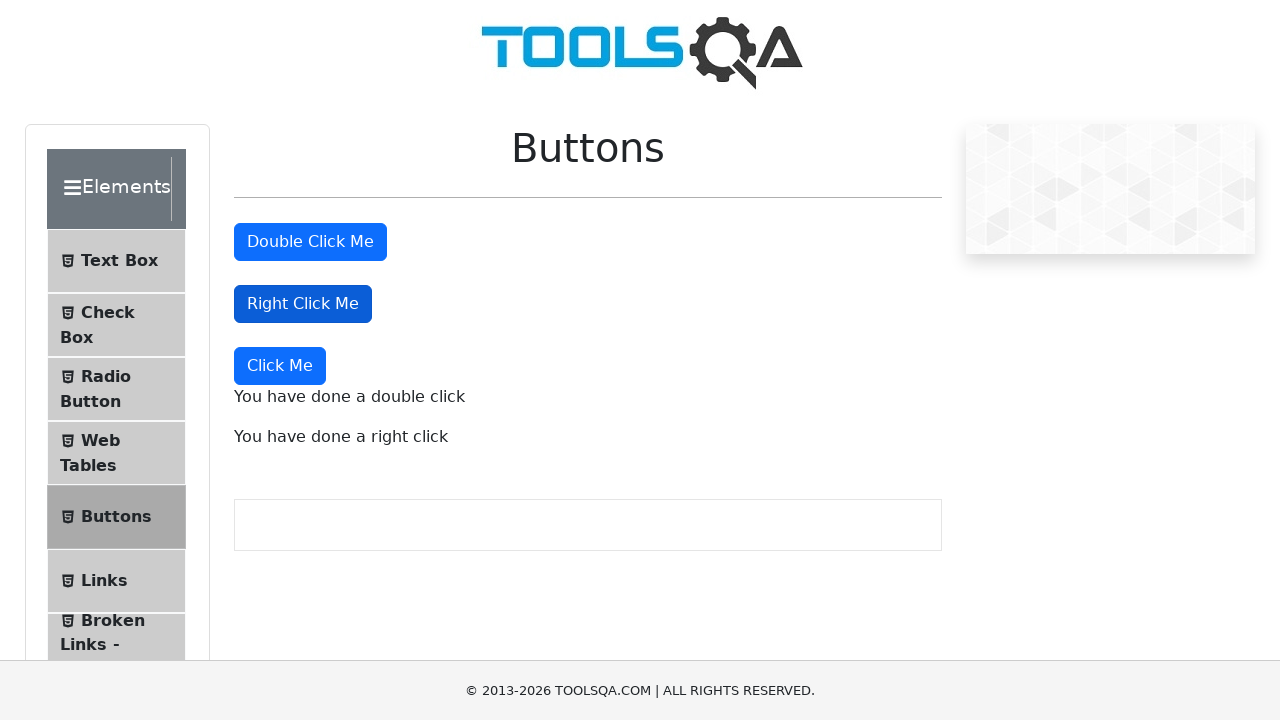